Tests accepting a JavaScript alert by clicking the first button, verifying the alert text, accepting it, and verifying the result message

Starting URL: https://the-internet.herokuapp.com/javascript_alerts

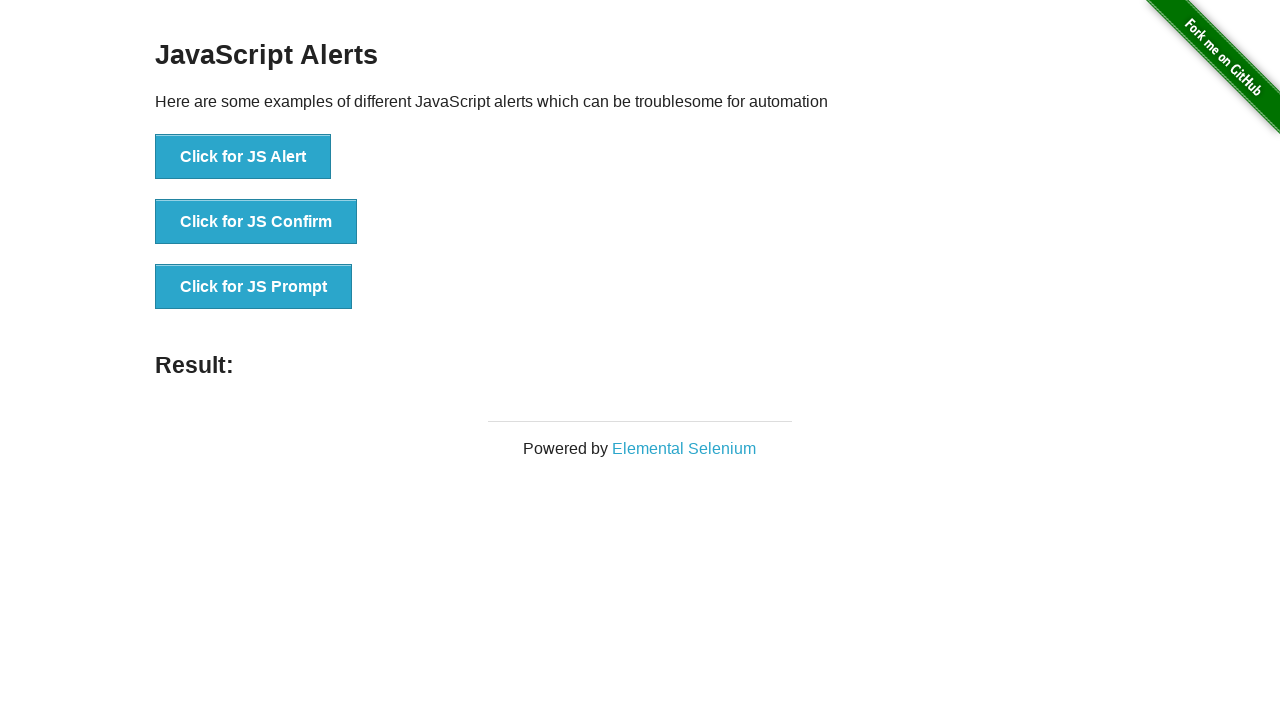

Clicked the first alert button at (243, 157) on button[onclick='jsAlert()']
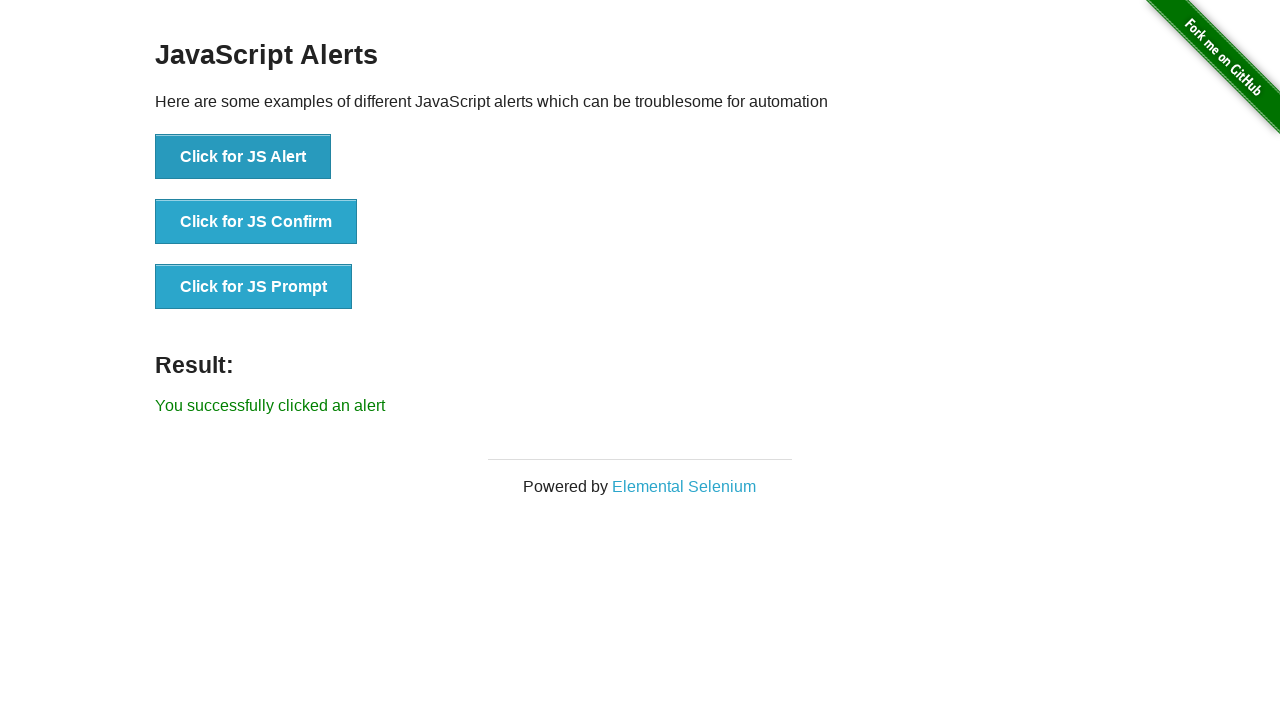

Set up dialog handler to accept alerts
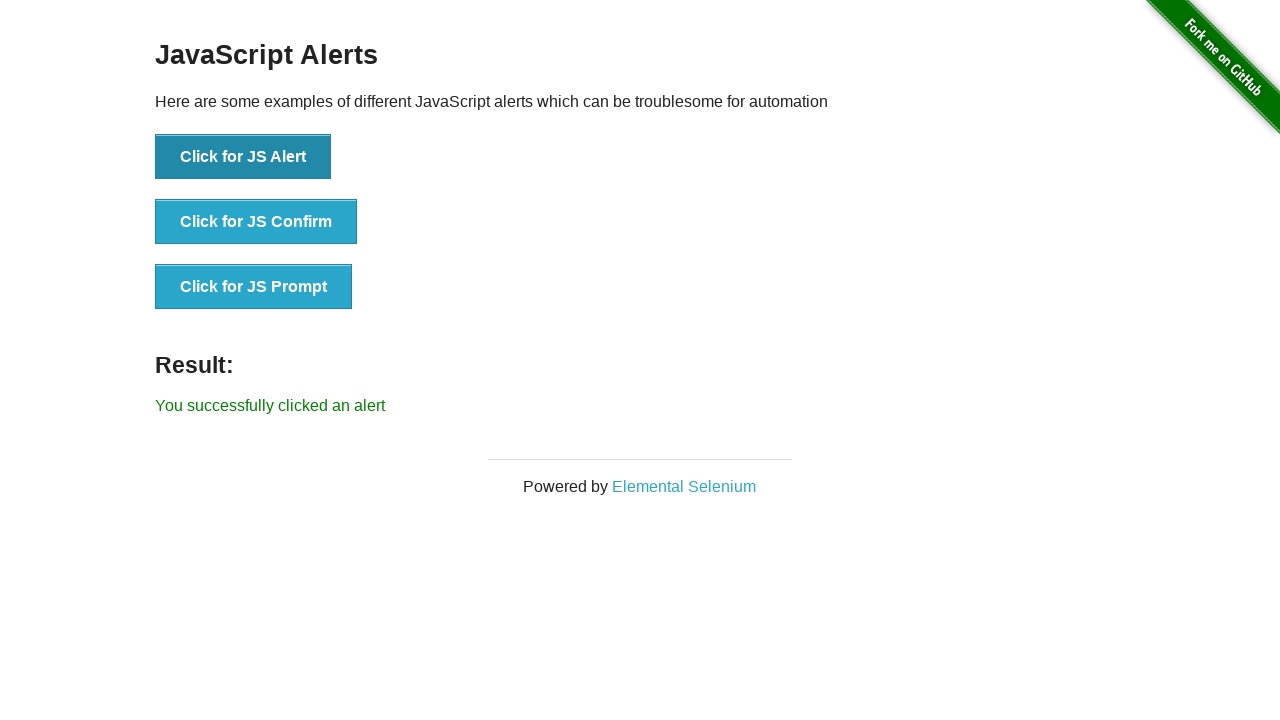

Verified success message 'You successfully clicked an alert' appeared
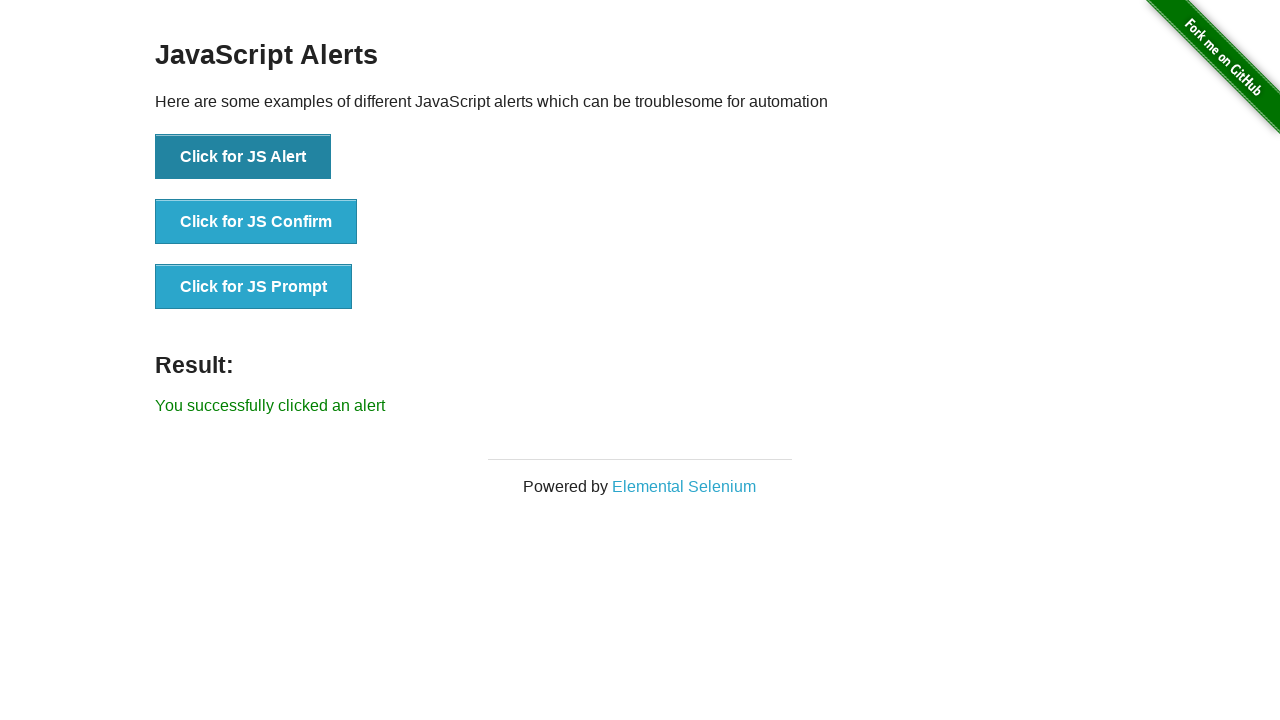

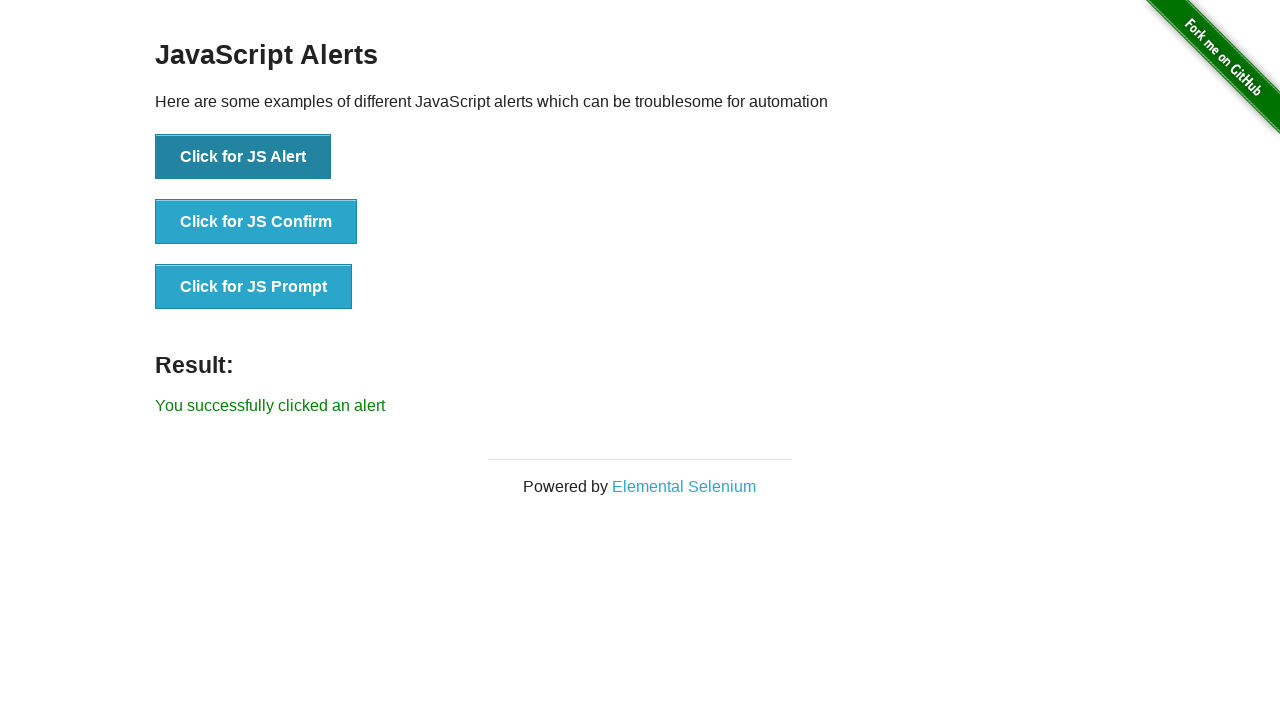